Visits JPL Space Images page and clicks the full image button to view the featured Mars image in a lightbox.

Starting URL: https://data-class-jpl-space.s3.amazonaws.com/JPL_Space/index.html

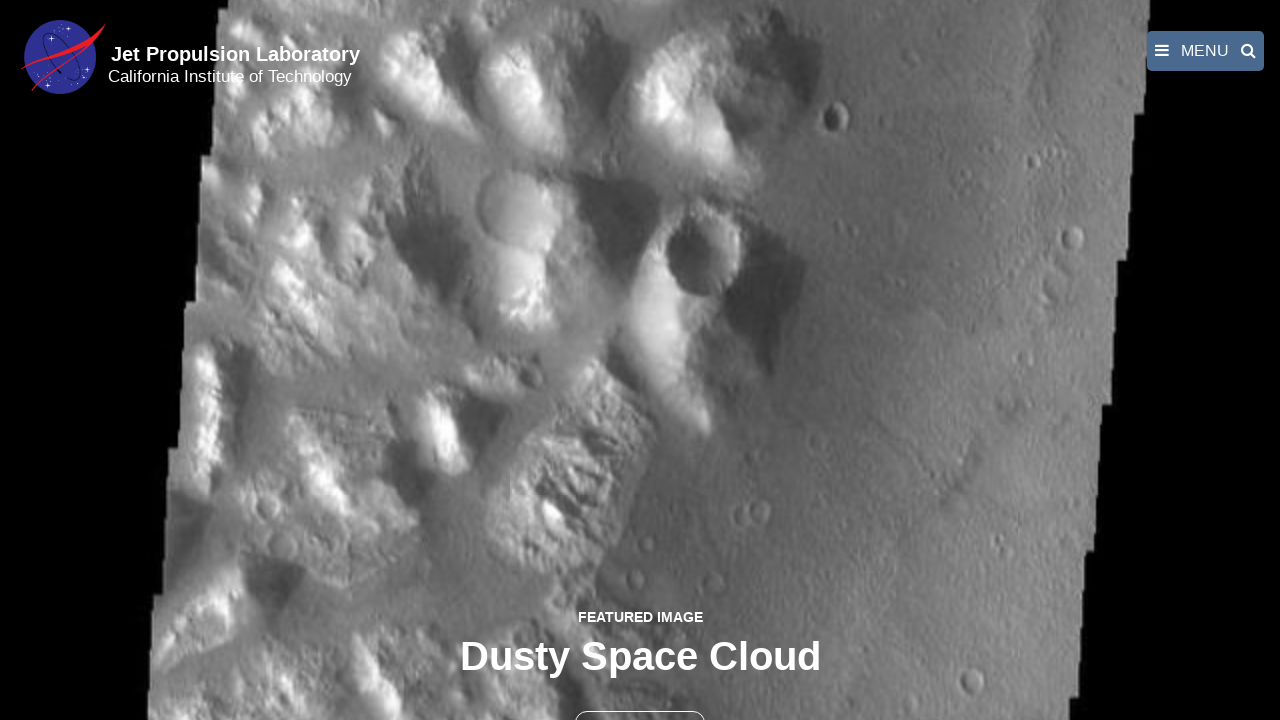

Navigated to JPL Space Images page
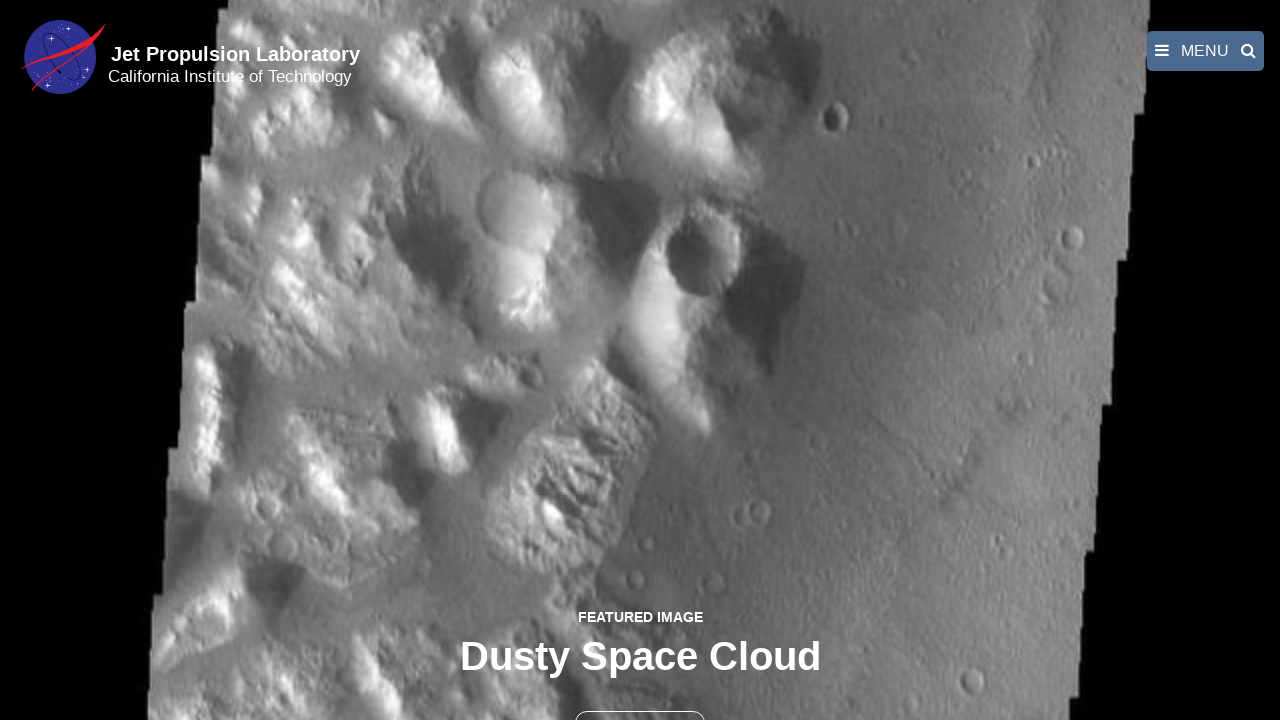

Clicked the full image button to view featured Mars image at (640, 699) on button >> nth=1
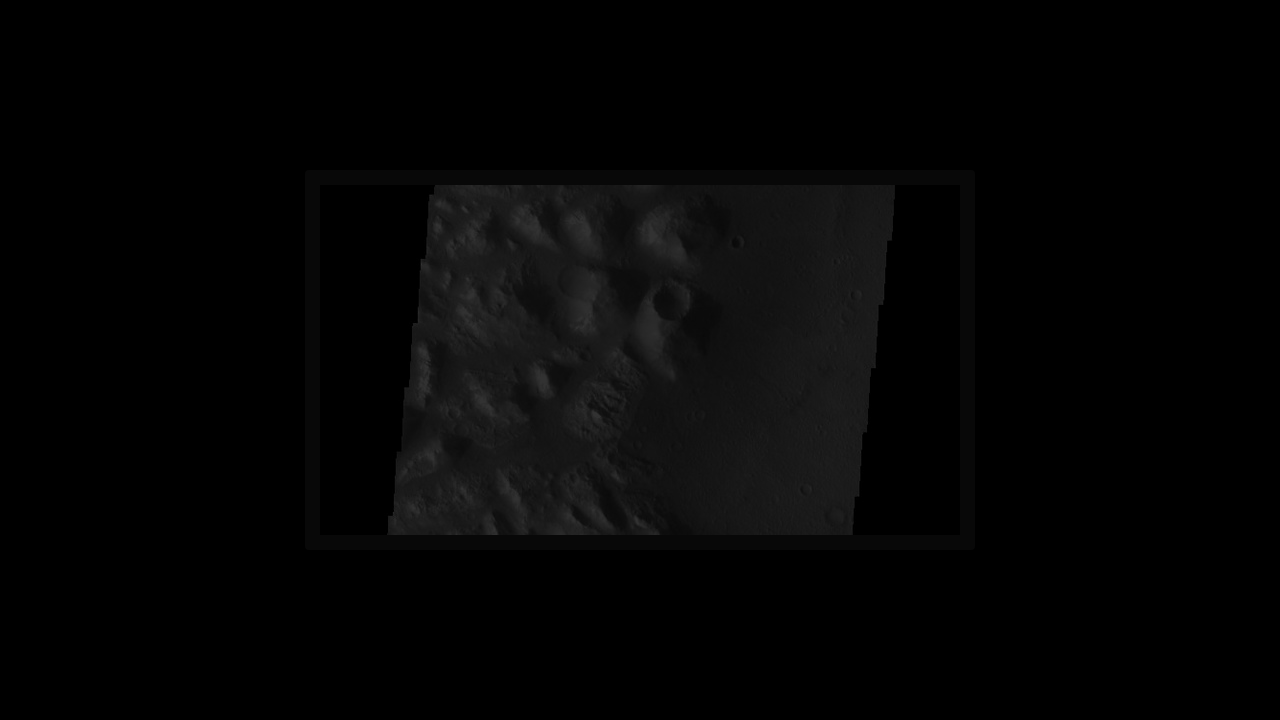

Featured Mars image loaded in lightbox
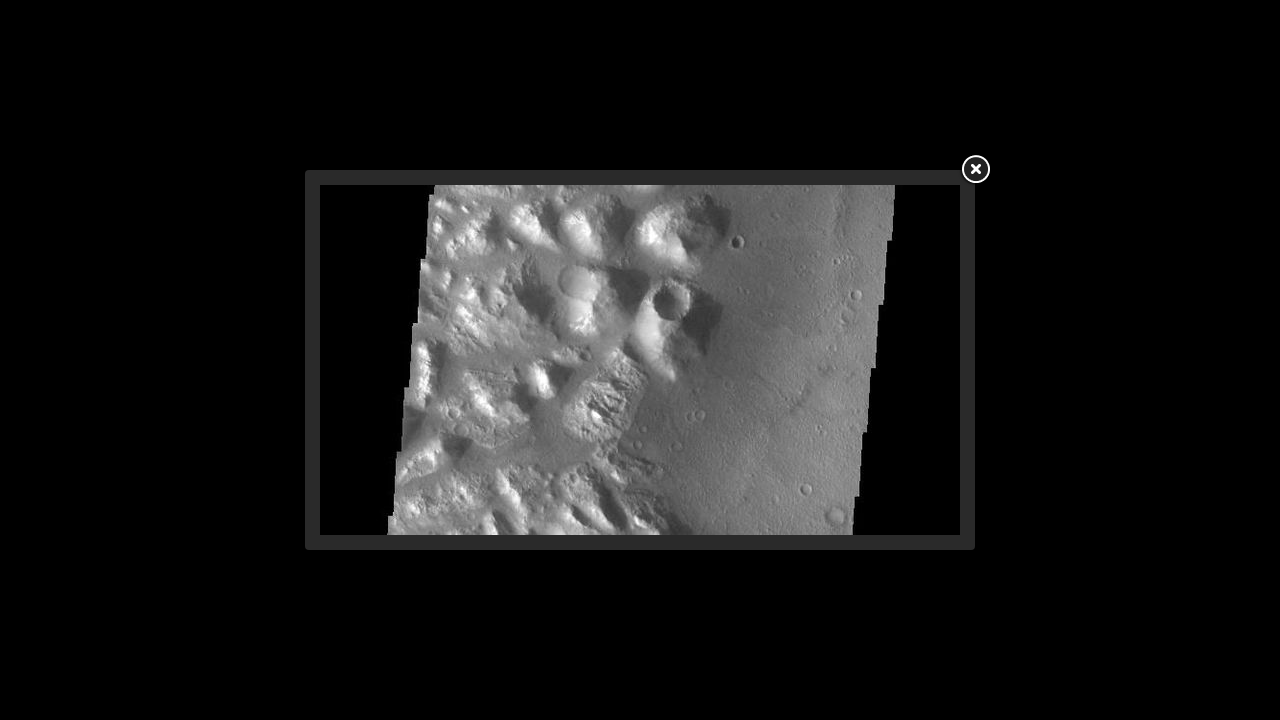

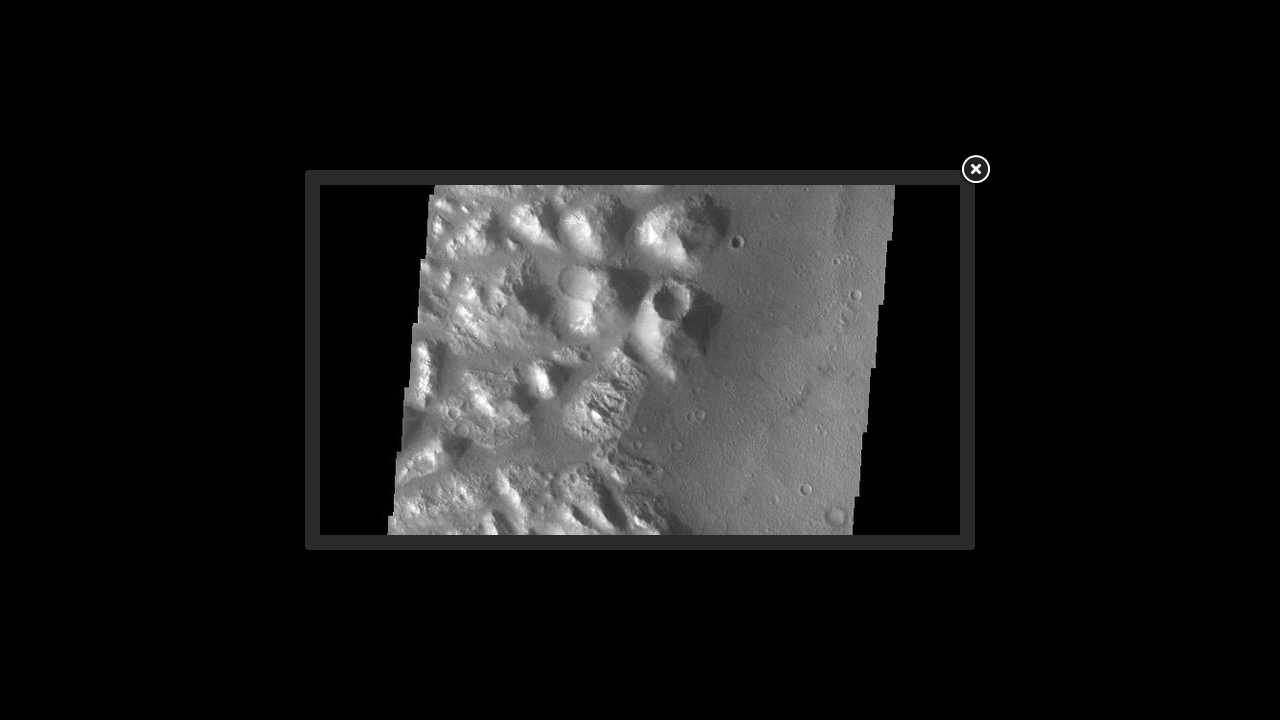